Tests registration form validation with password less than 8 characters and verifies the alert message

Starting URL: http://automationbykrishna.com

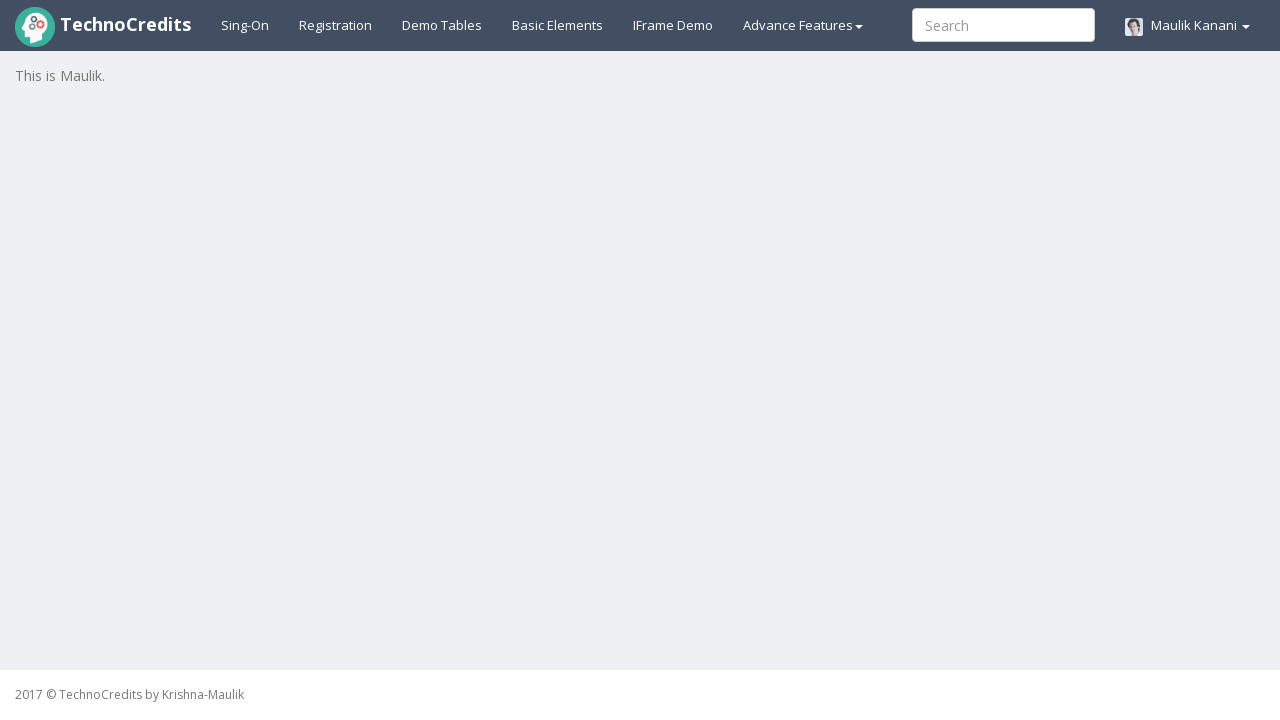

Clicked on Registration link at (336, 25) on xpath=//a[@id='registration2']
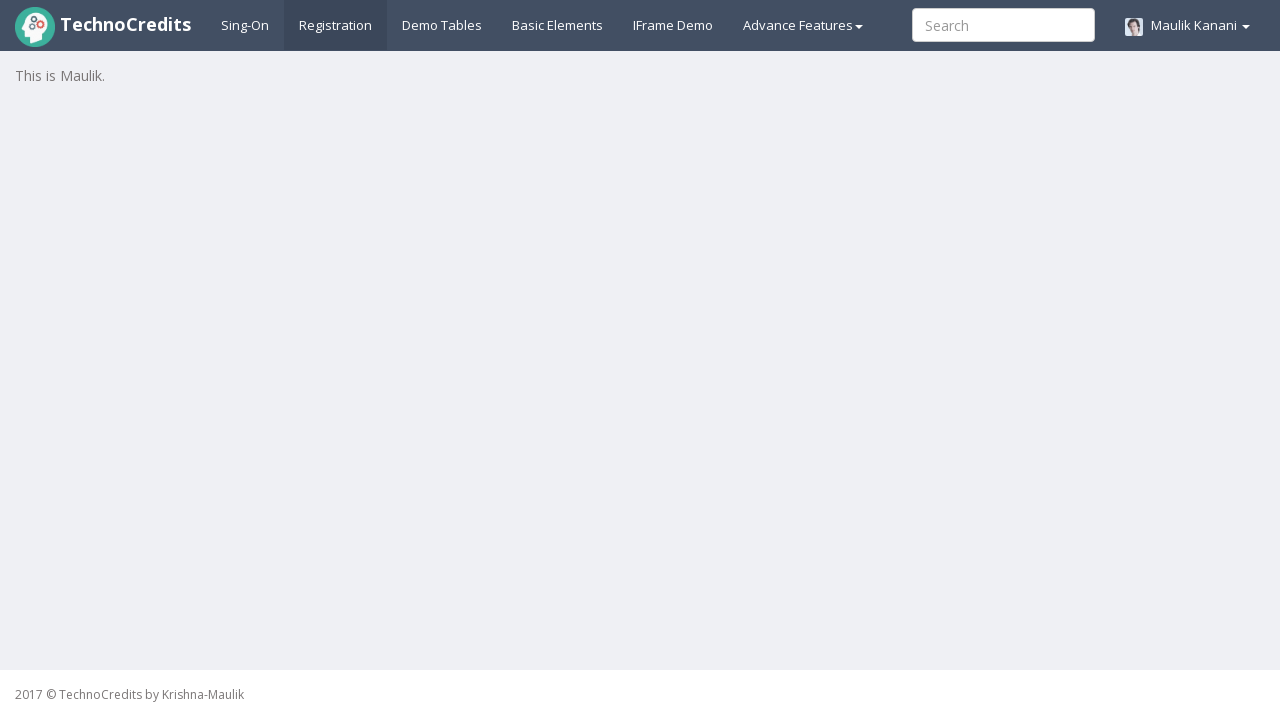

Registration form loaded and username input field is visible
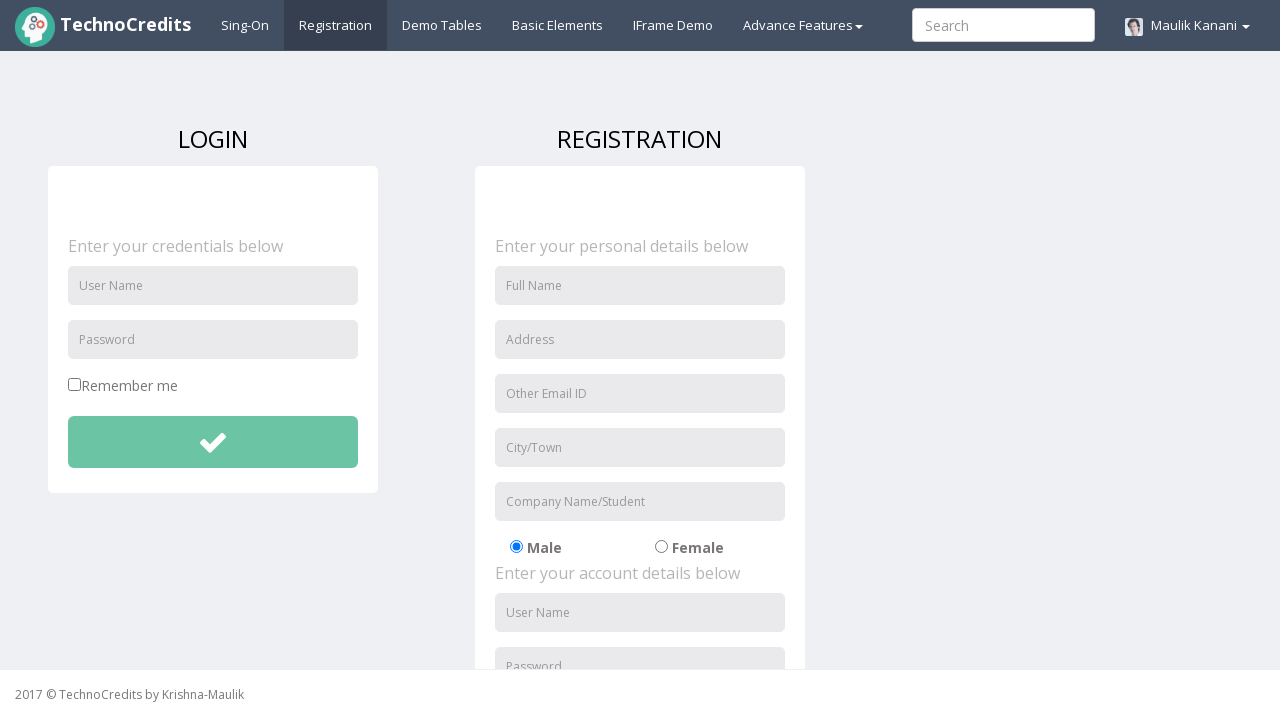

Entered username 'Kanchan' in the registration form on //input[@id='unameSignin']
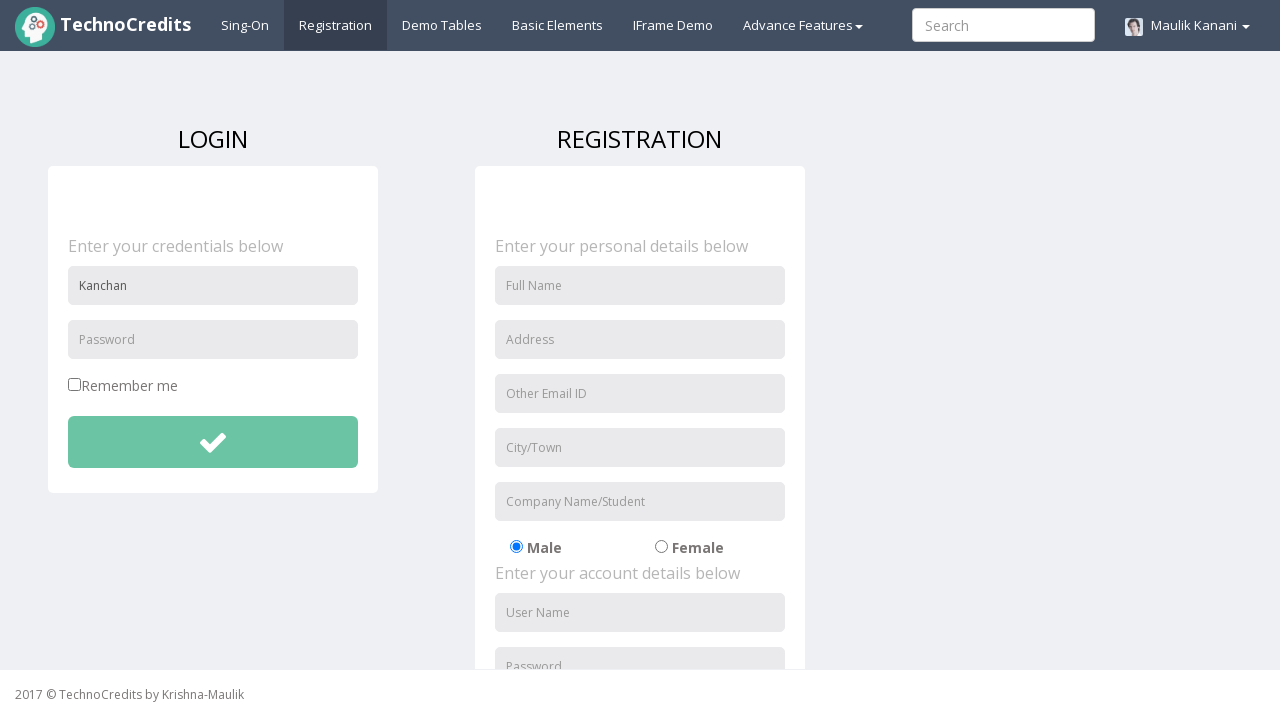

Entered password '556747' (less than 8 characters) in the registration form on //input[@id='pwdSignin']
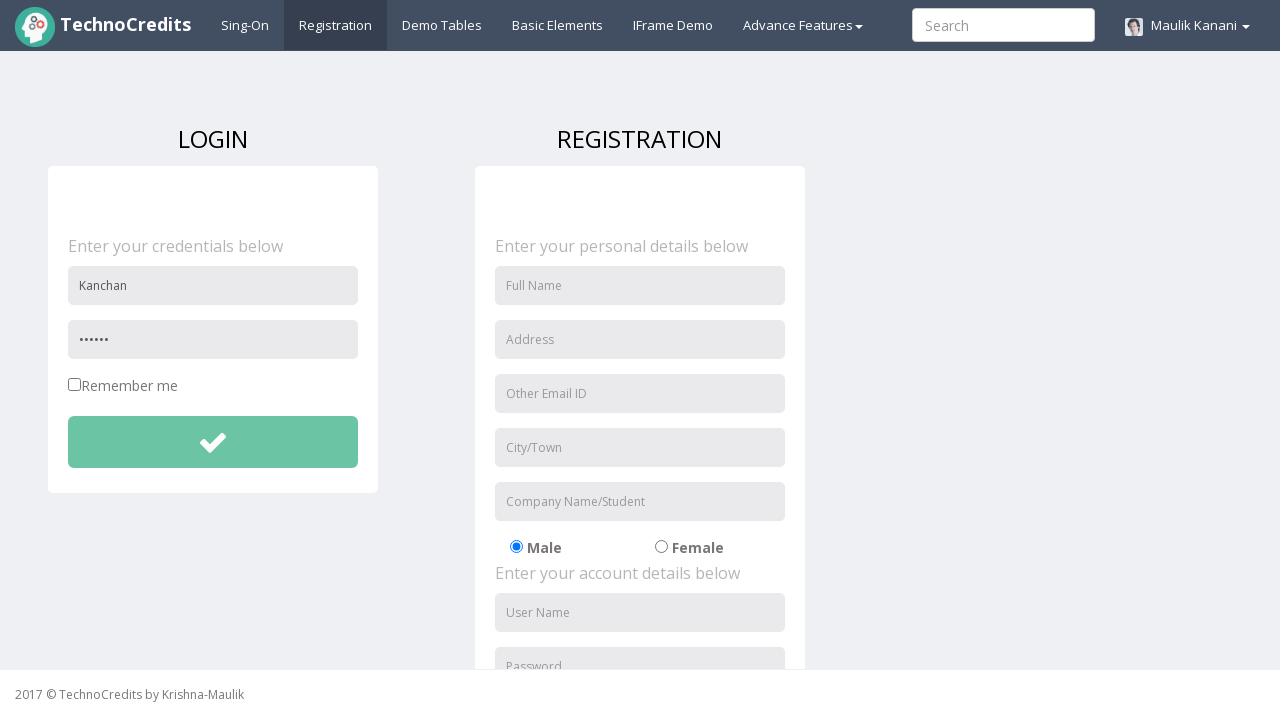

Clicked submit button to register at (213, 442) on #btnsubmitdetails
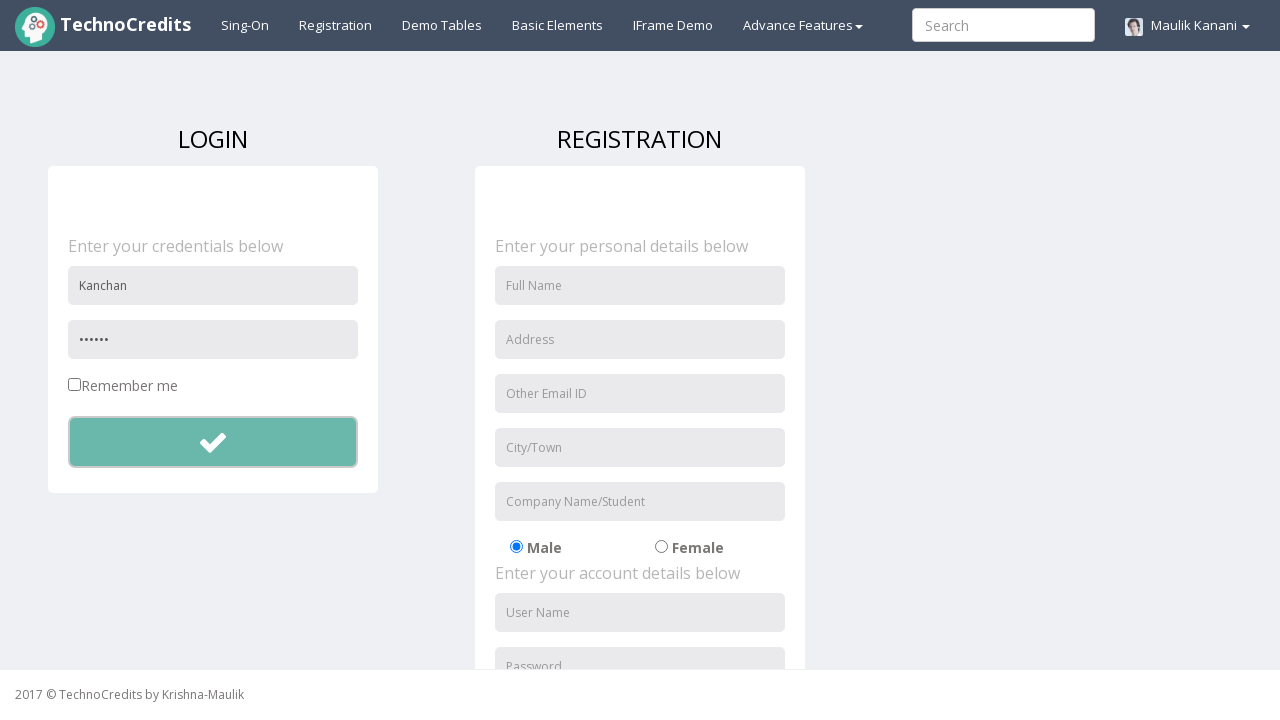

Alert dialog accepted - password validation error message confirmed
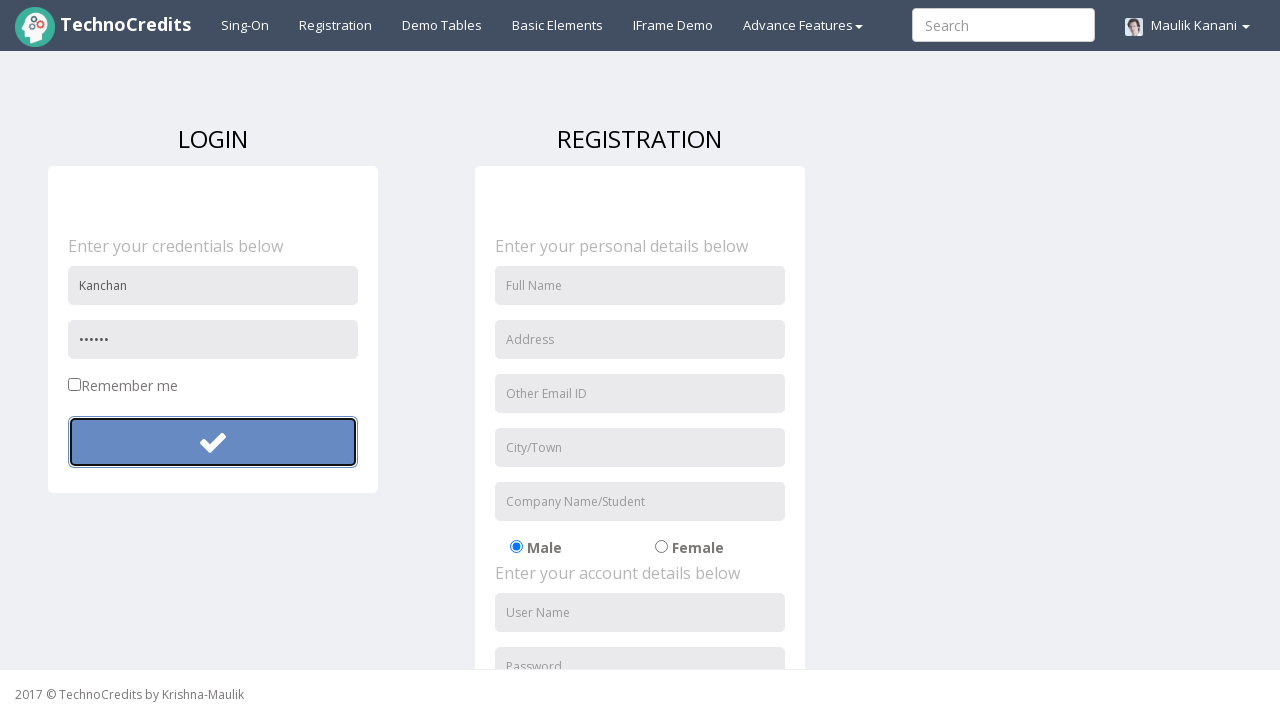

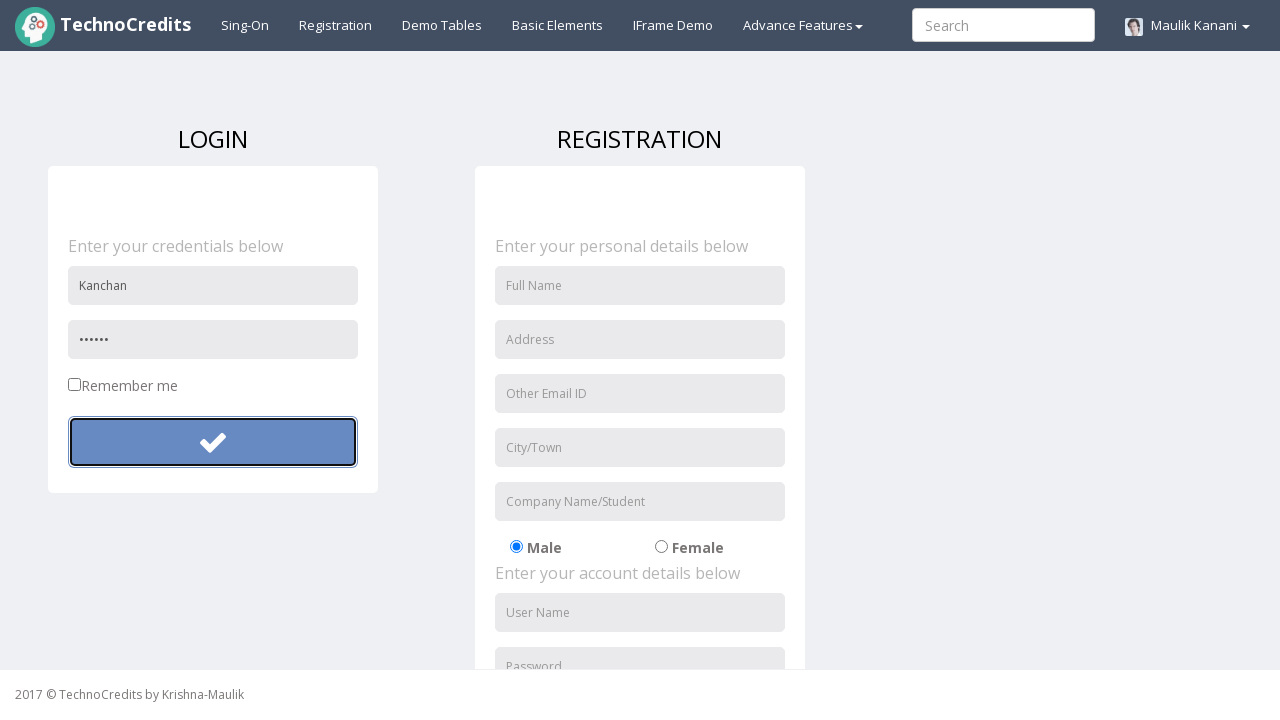